Tests that edits are cancelled when pressing Escape during editing

Starting URL: https://demo.playwright.dev/todomvc

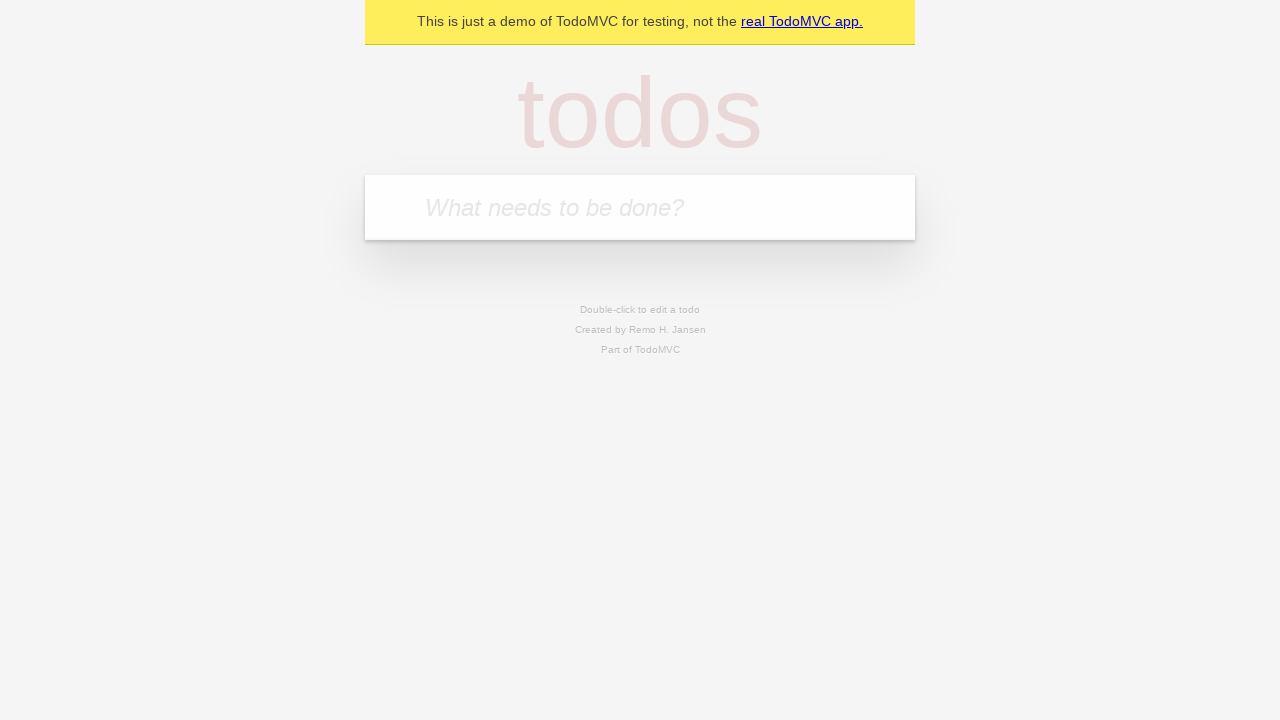

Filled first todo input with 'buy some cheese' on internal:attr=[placeholder="What needs to be done?"i]
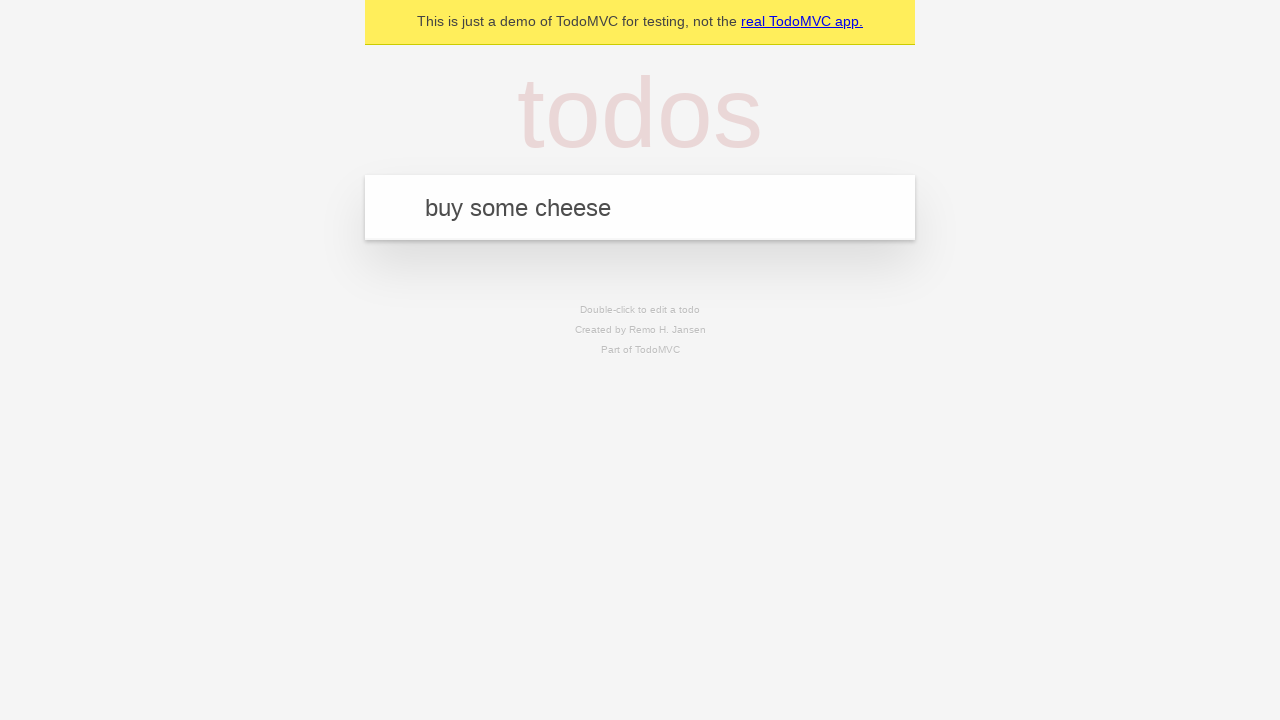

Pressed Enter to create first todo on internal:attr=[placeholder="What needs to be done?"i]
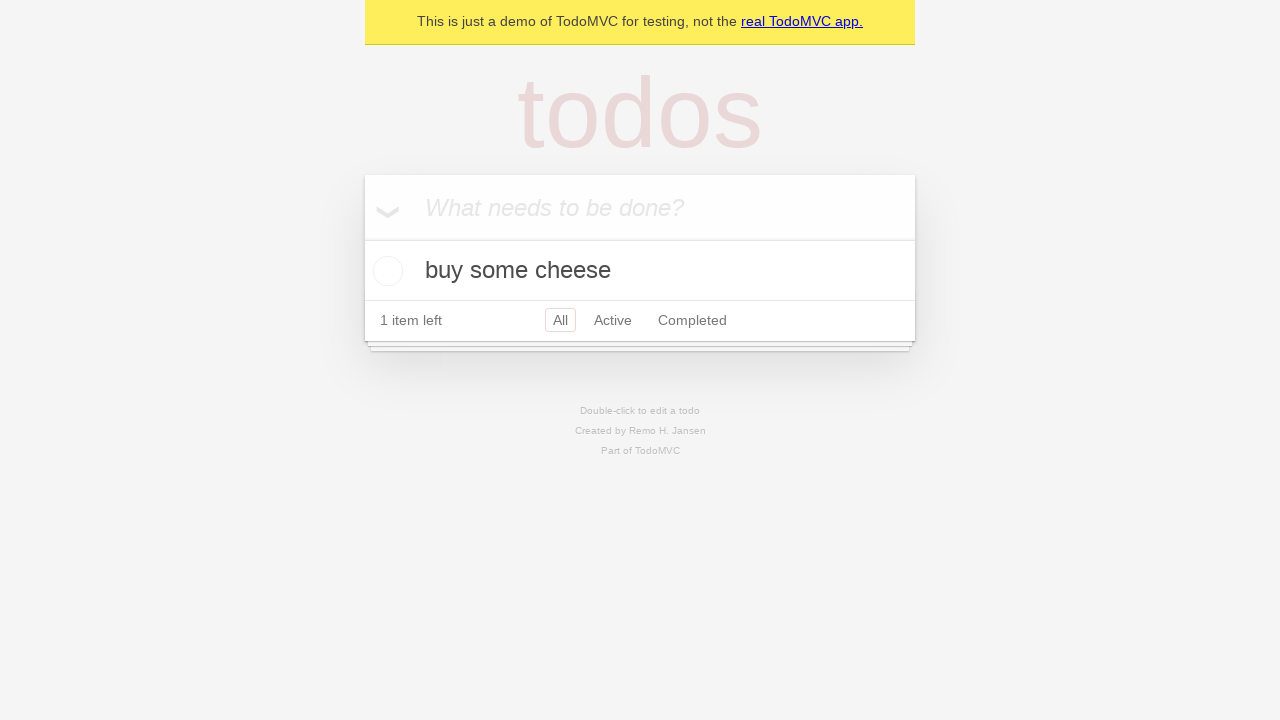

Filled second todo input with 'feed the cat' on internal:attr=[placeholder="What needs to be done?"i]
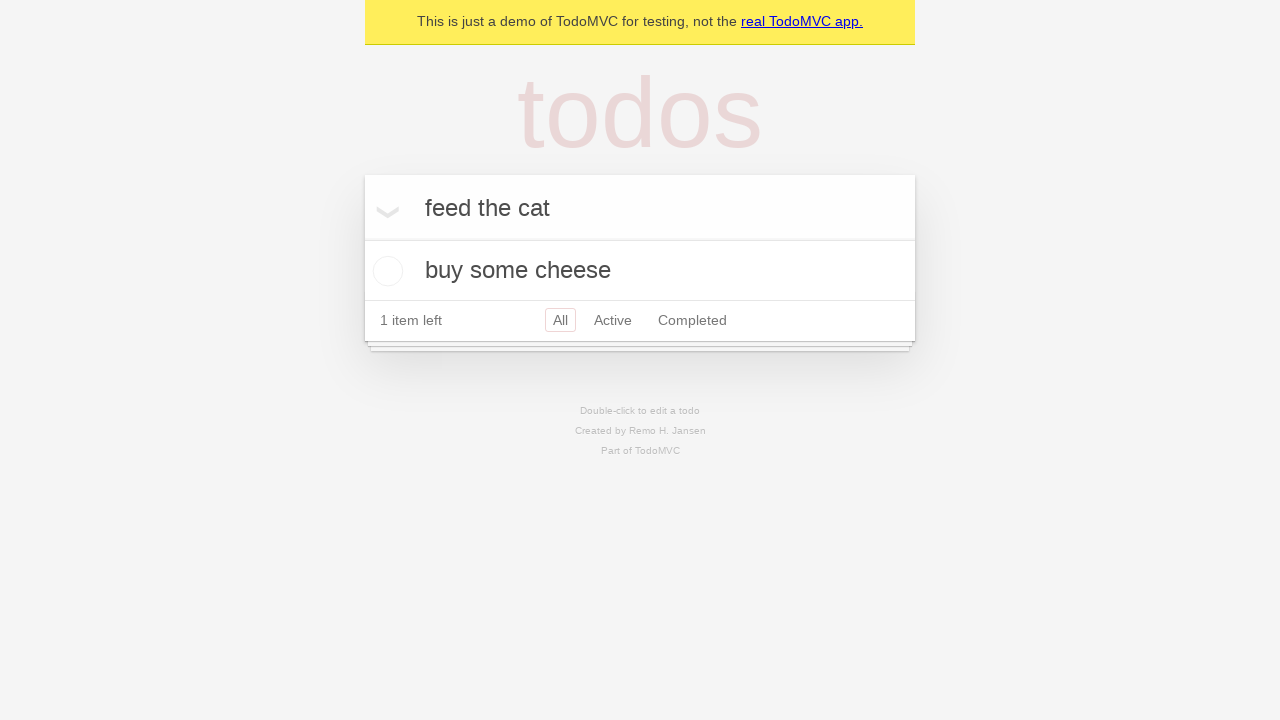

Pressed Enter to create second todo on internal:attr=[placeholder="What needs to be done?"i]
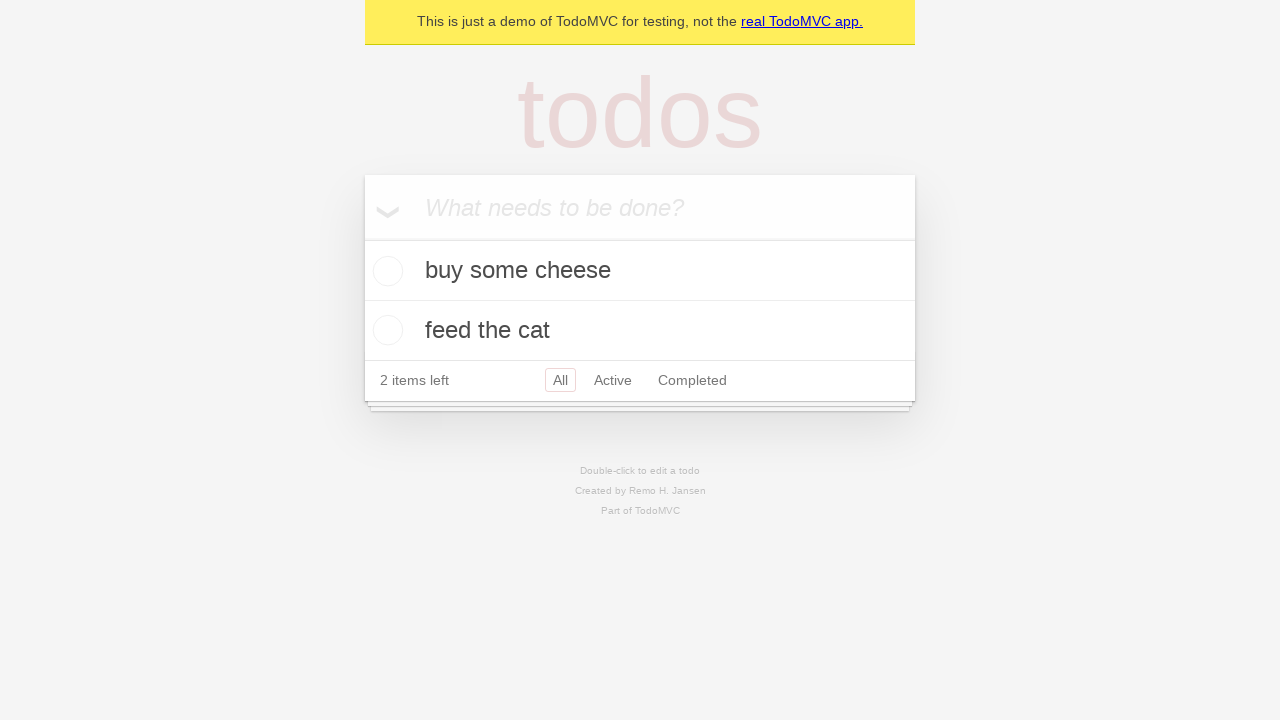

Filled third todo input with 'book a doctors appointment' on internal:attr=[placeholder="What needs to be done?"i]
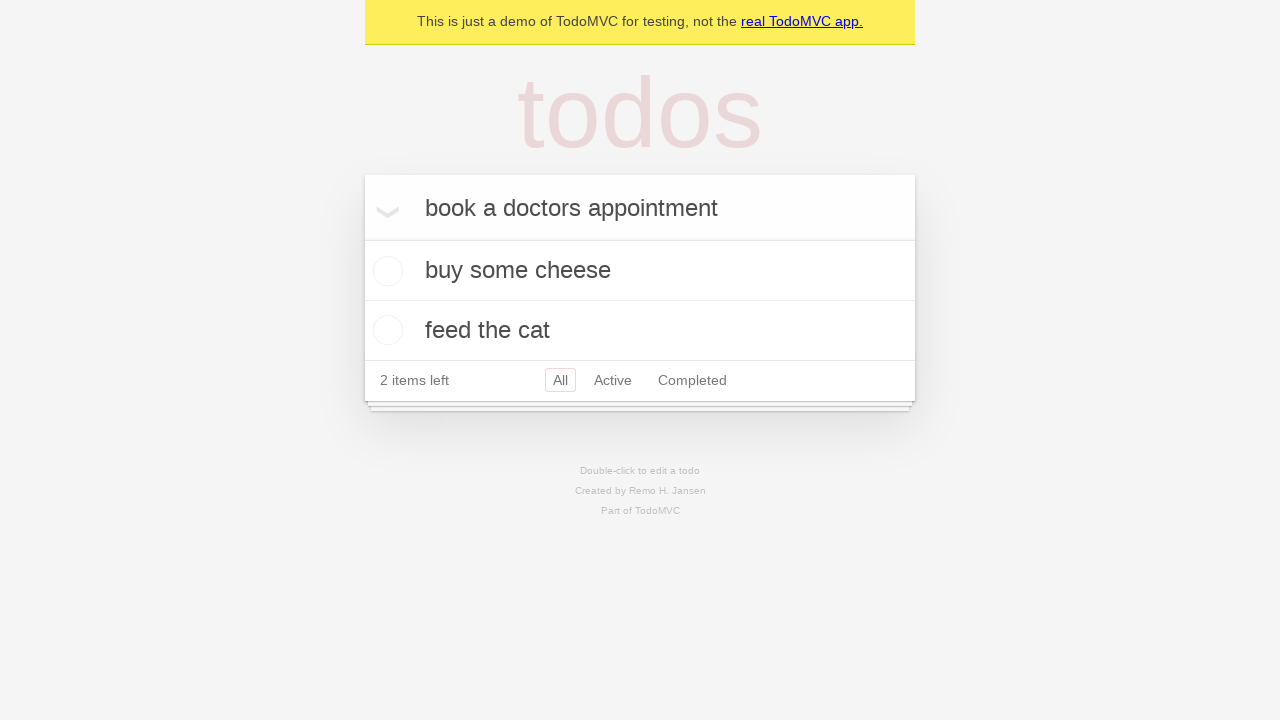

Pressed Enter to create third todo on internal:attr=[placeholder="What needs to be done?"i]
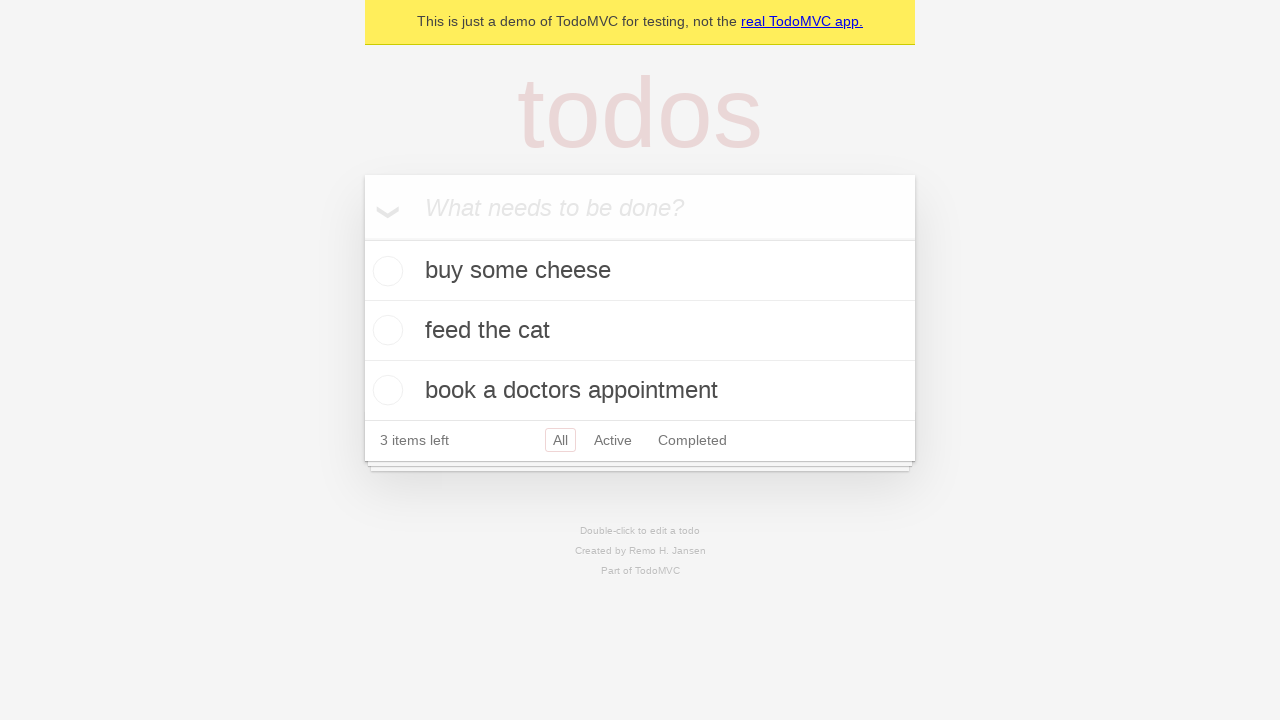

Waited for all 3 todos to be created
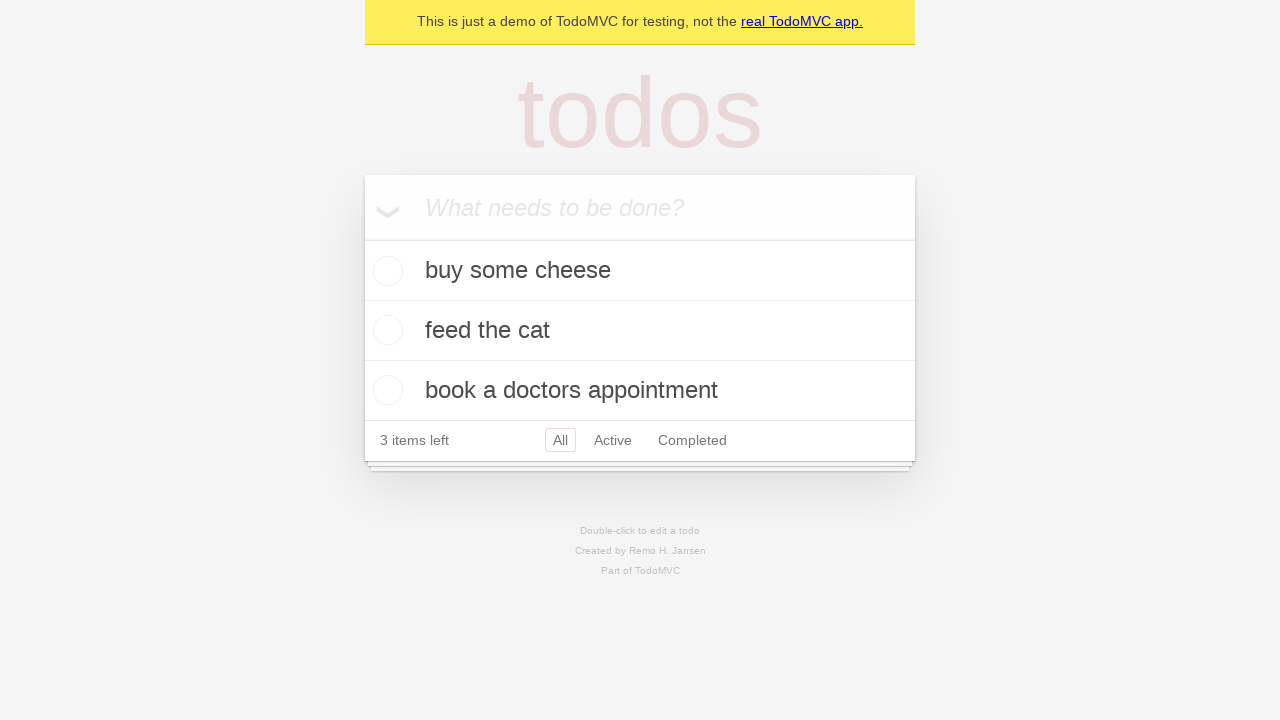

Double-clicked on second todo to enter edit mode at (640, 331) on internal:testid=[data-testid="todo-item"s] >> nth=1
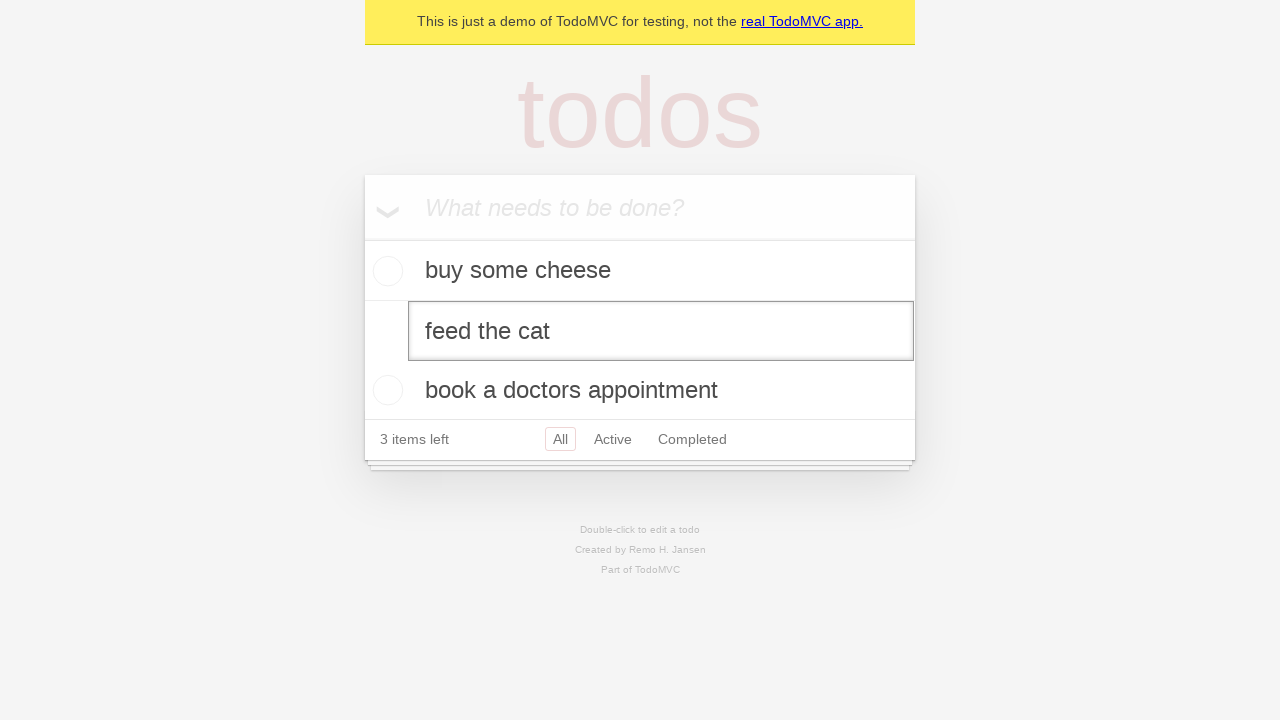

Filled edit field with 'buy some sausages' on internal:testid=[data-testid="todo-item"s] >> nth=1 >> internal:role=textbox[nam
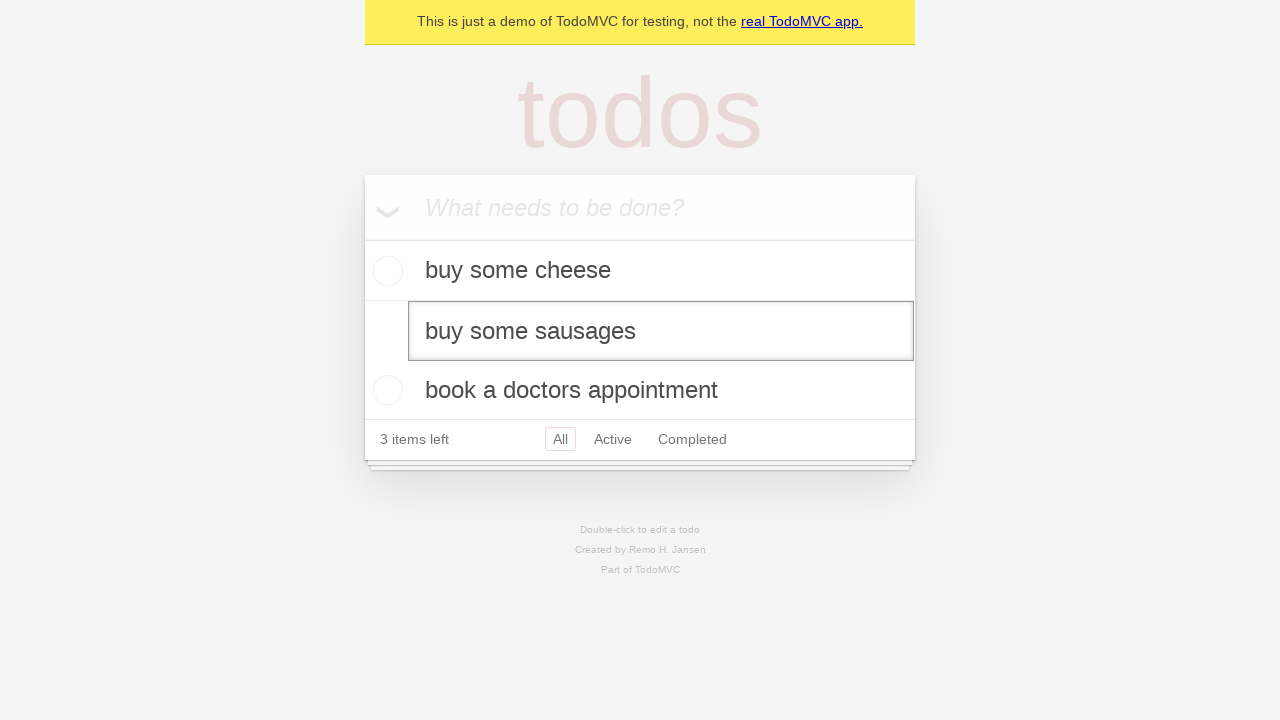

Pressed Escape to cancel edit and revert changes on internal:testid=[data-testid="todo-item"s] >> nth=1 >> internal:role=textbox[nam
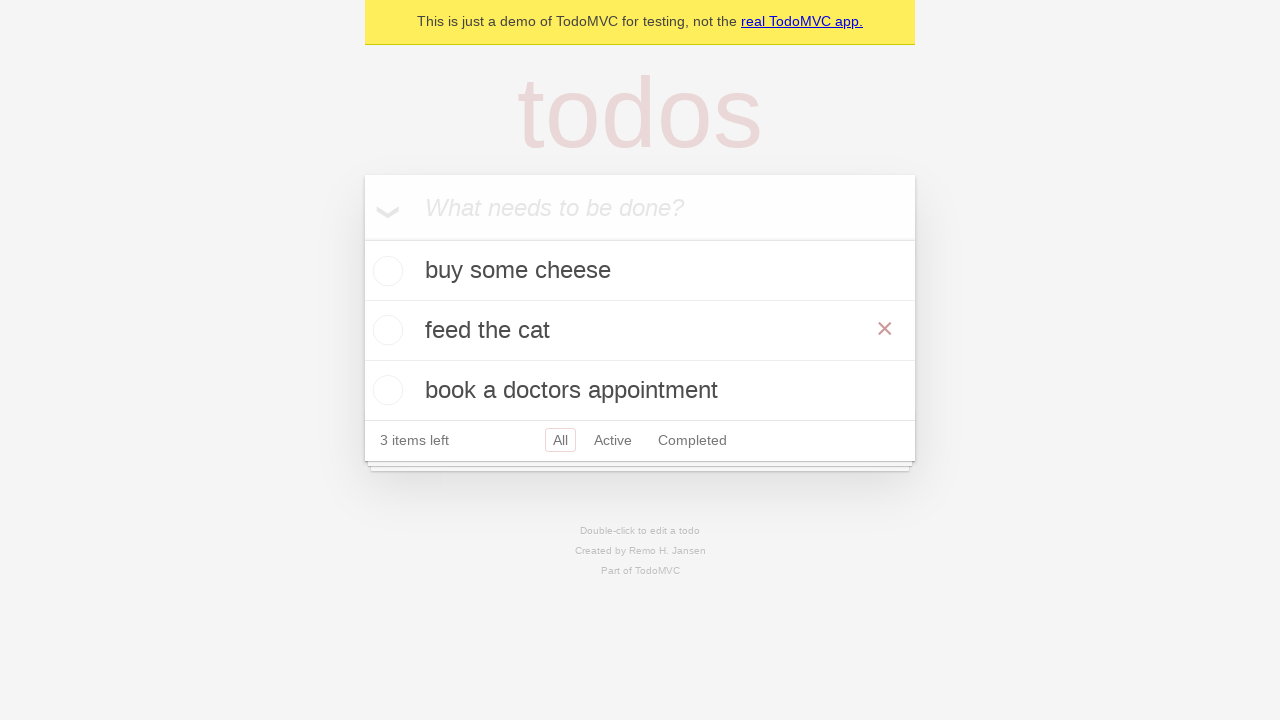

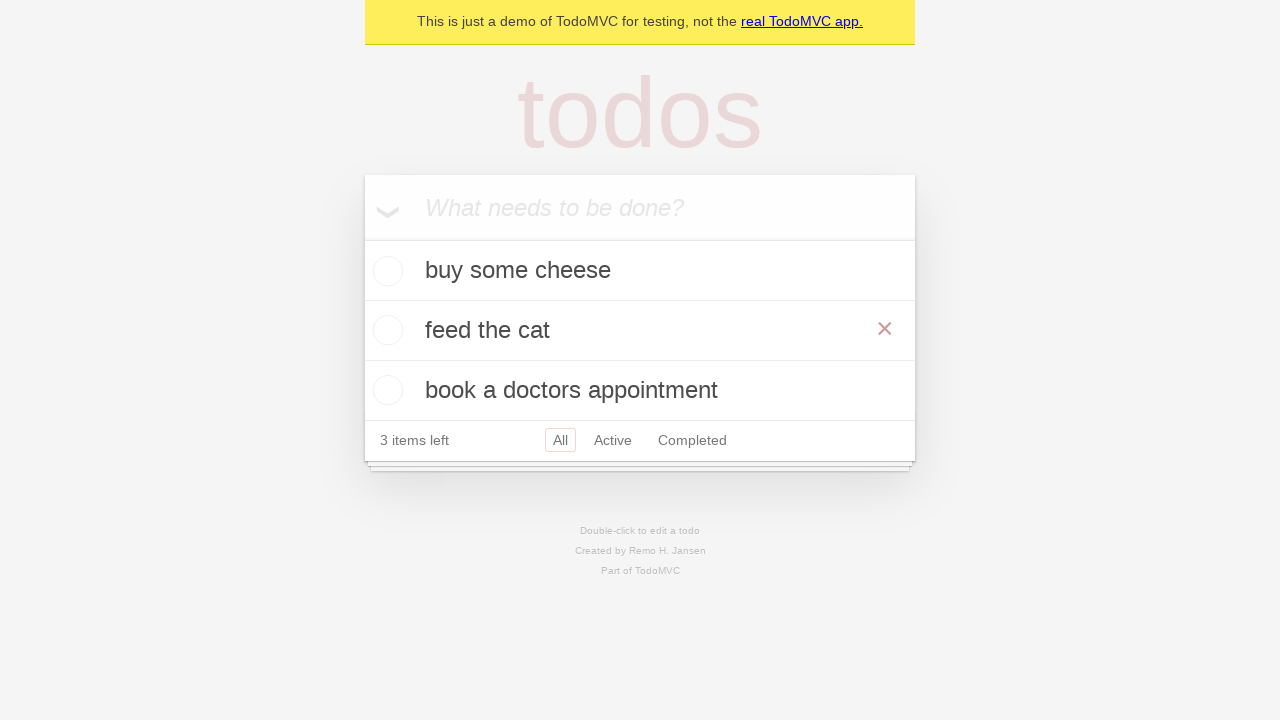